Tests Vue.js dropdown by selecting different options and verifying the selected values

Starting URL: https://mikerodham.github.io/vue-dropdowns/

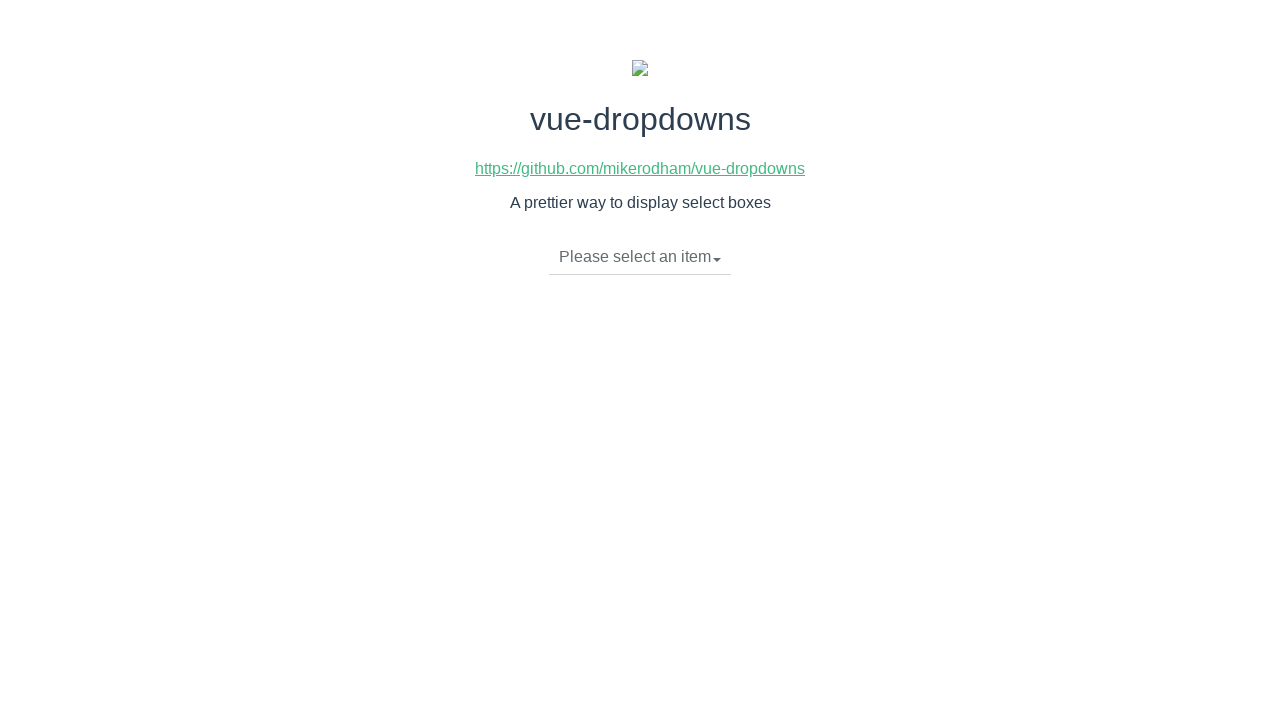

Clicked dropdown toggle to open menu at (640, 257) on li.dropdown-toggle
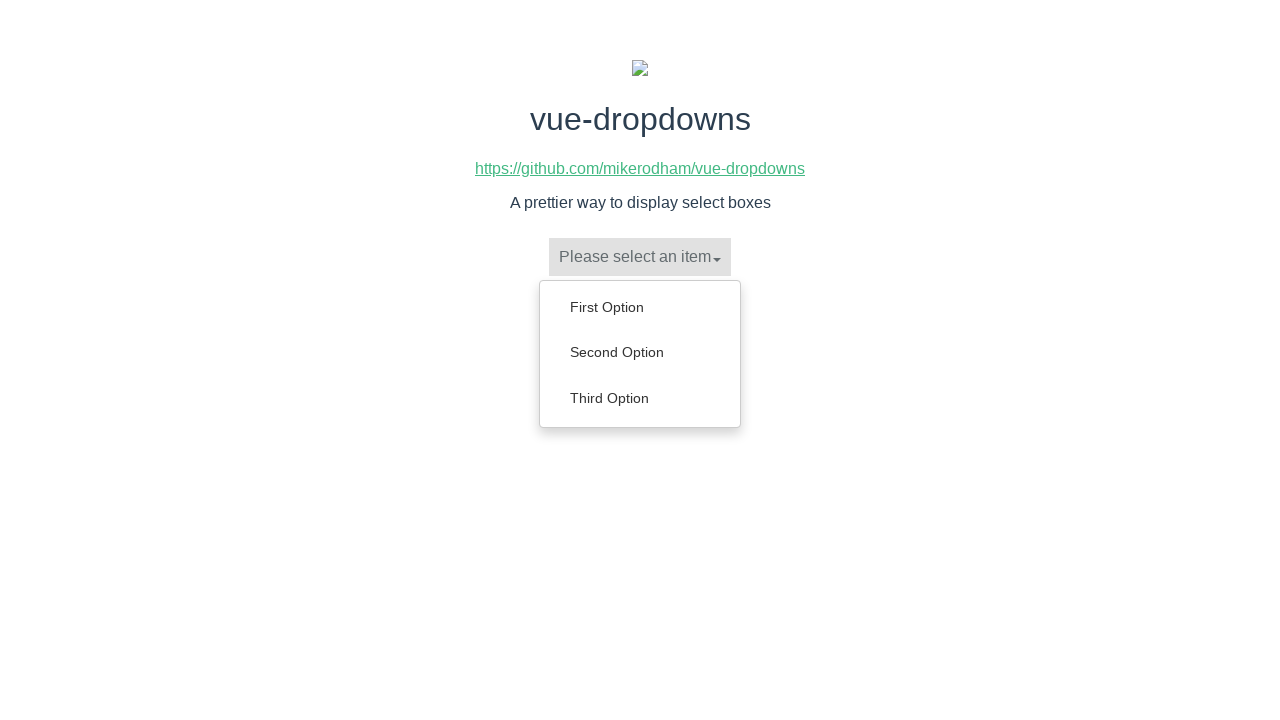

Dropdown menu became visible
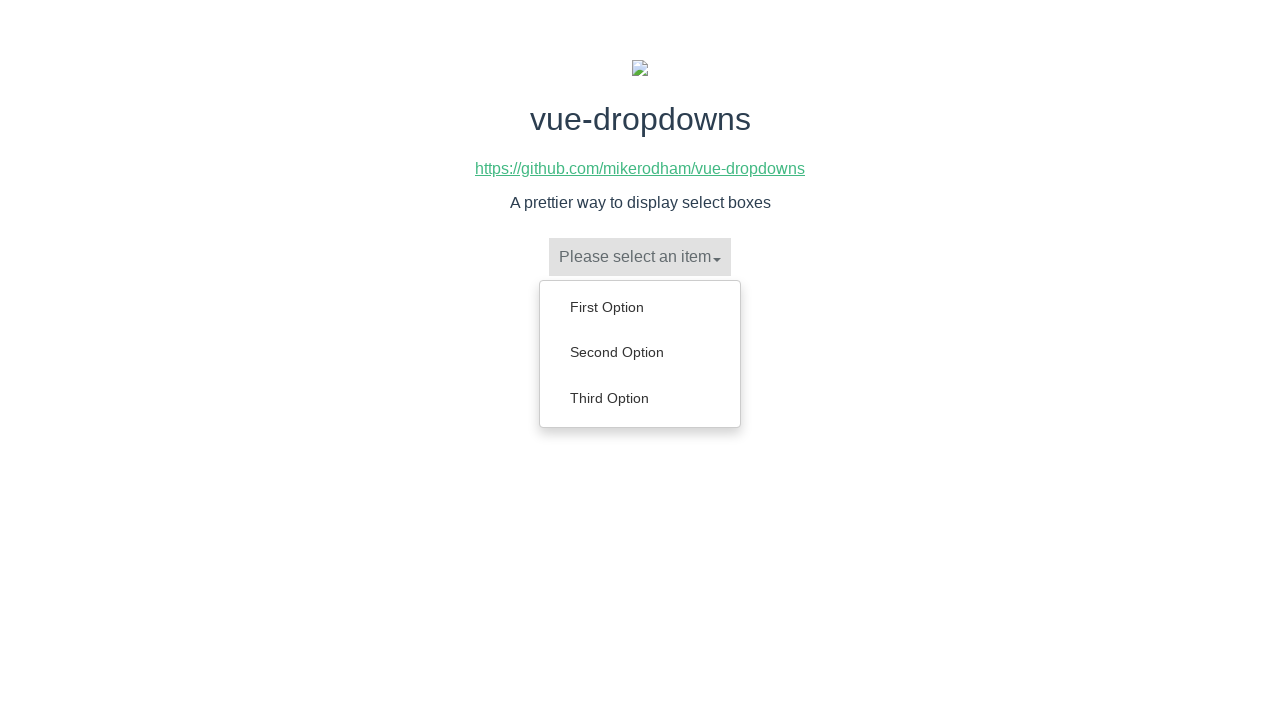

Selected 'Second Option' from dropdown at (640, 352) on ul.dropdown-menu a:text('Second Option')
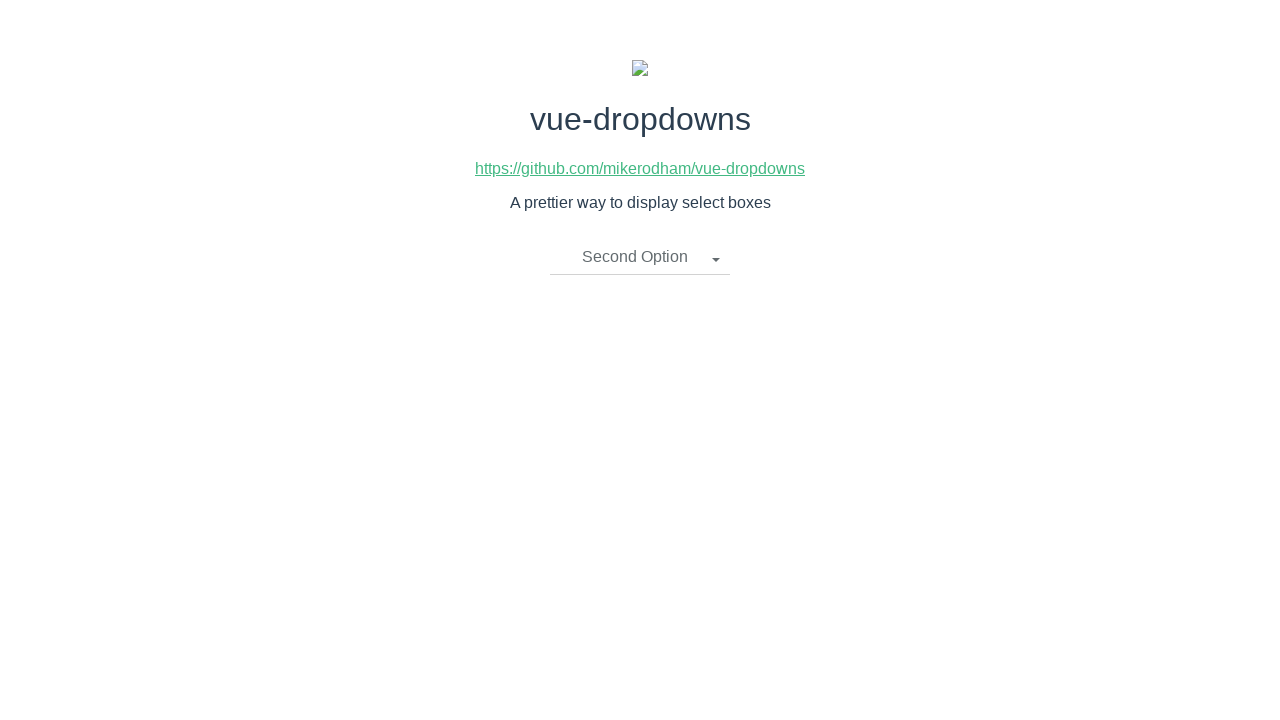

Clicked dropdown toggle to open menu at (640, 257) on li.dropdown-toggle
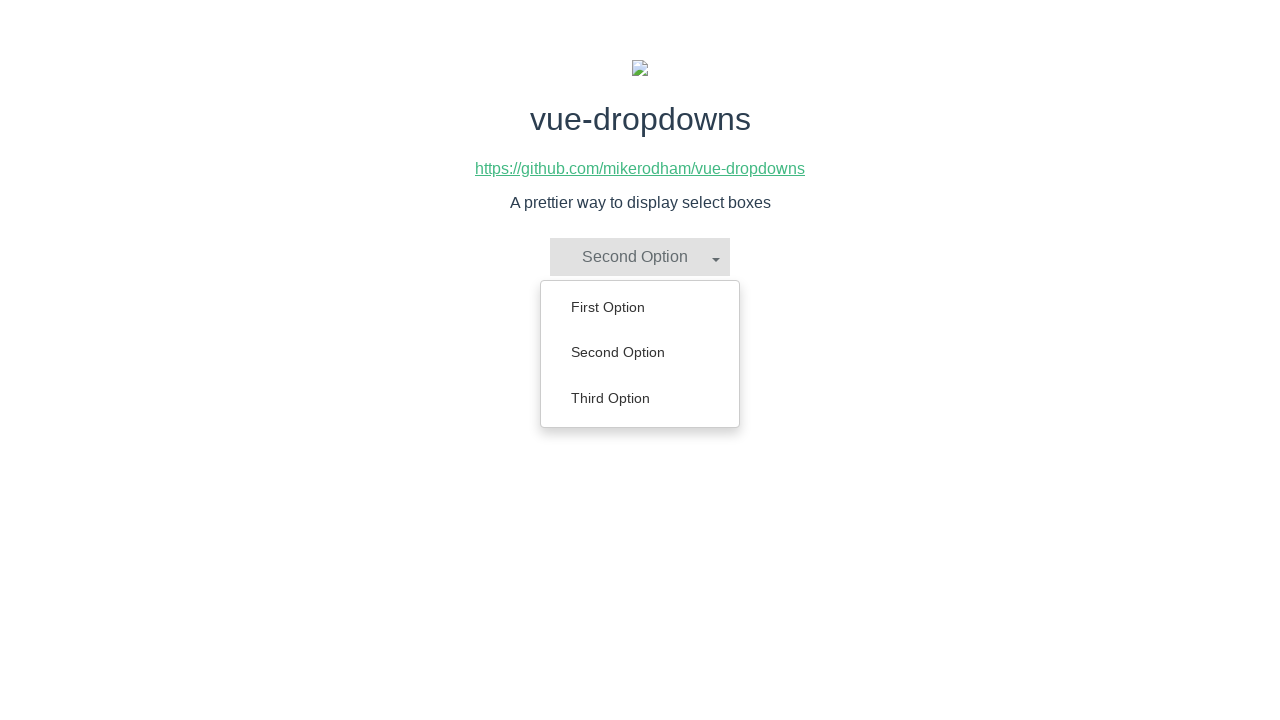

Dropdown menu became visible
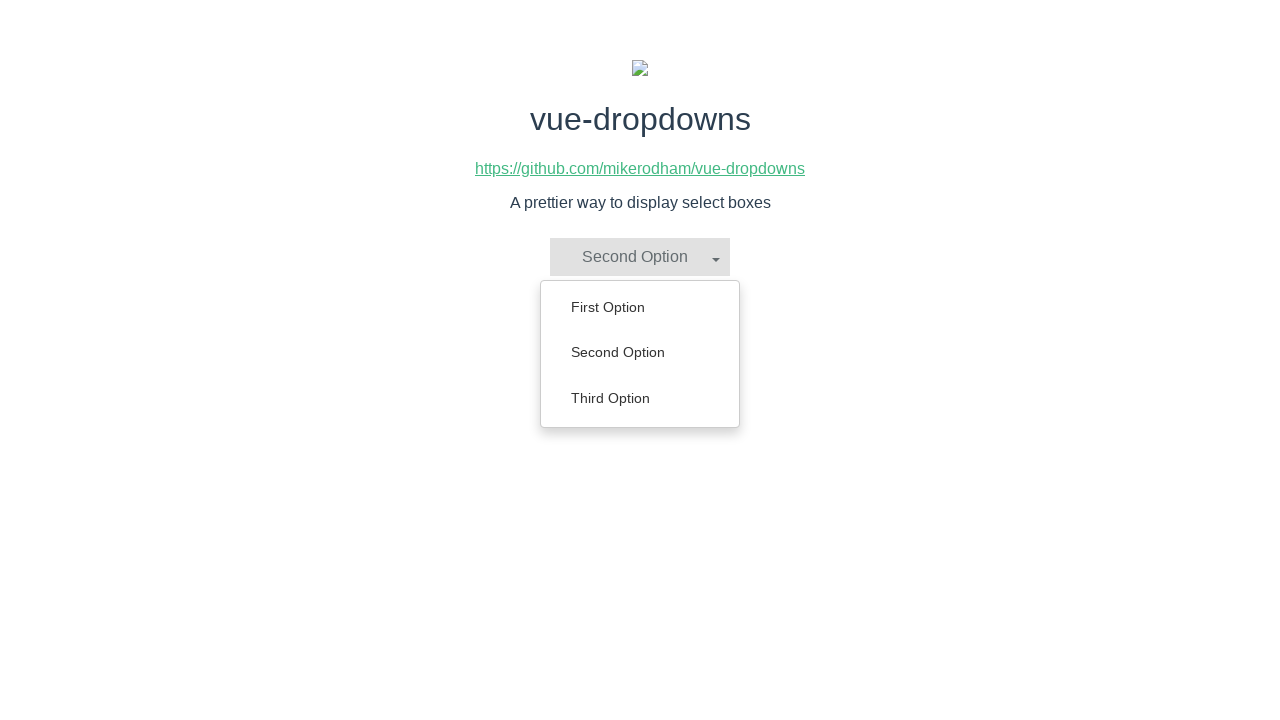

Selected 'First Option' from dropdown at (640, 307) on ul.dropdown-menu a:text('First Option')
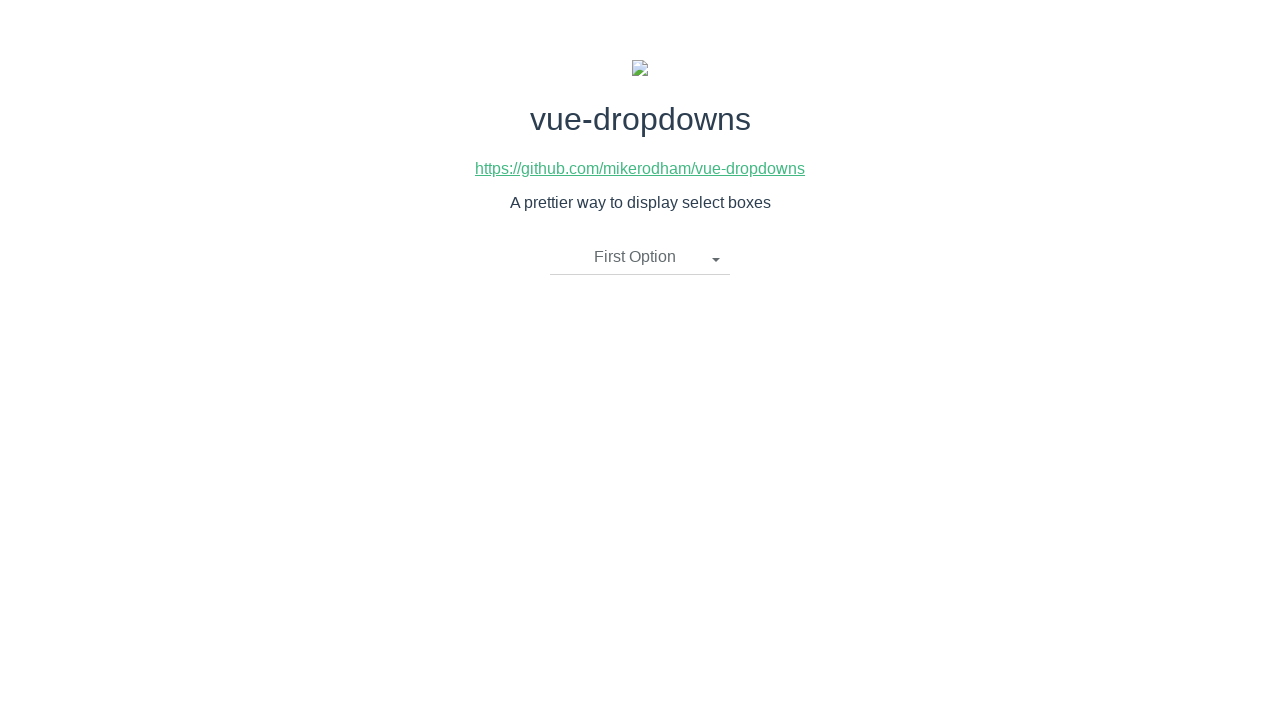

Clicked dropdown toggle to open menu at (640, 257) on li.dropdown-toggle
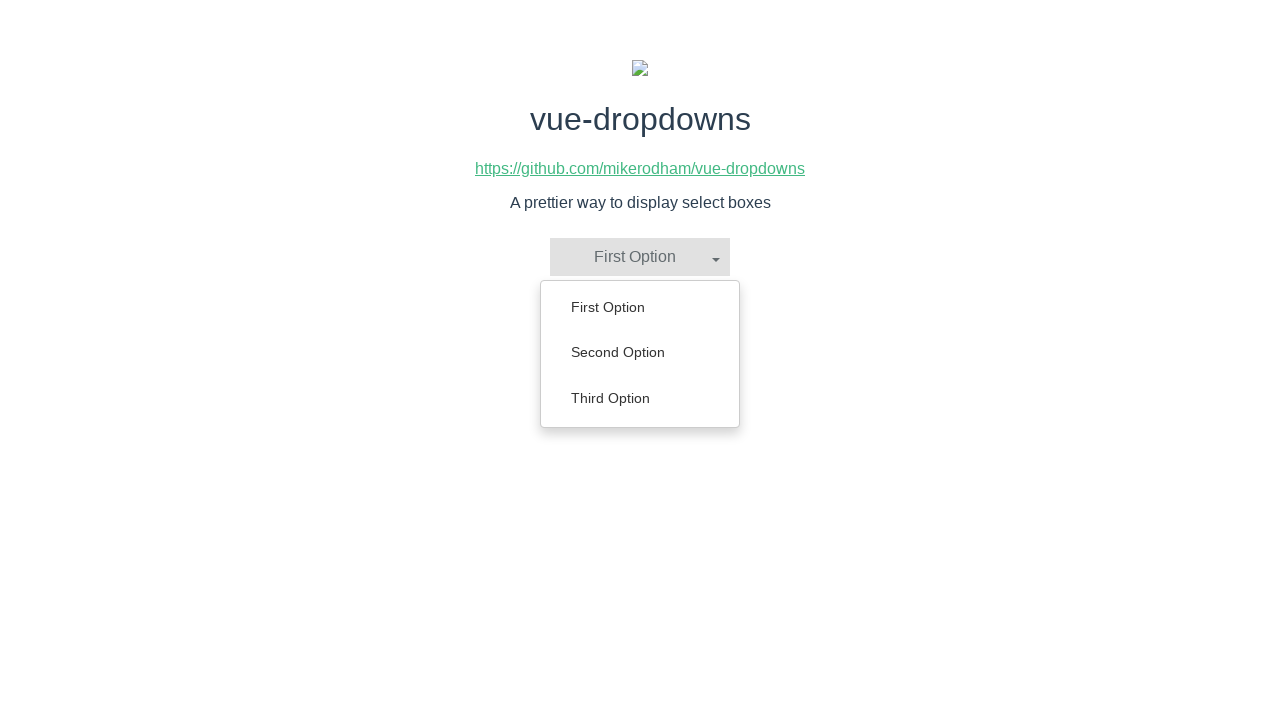

Dropdown menu became visible
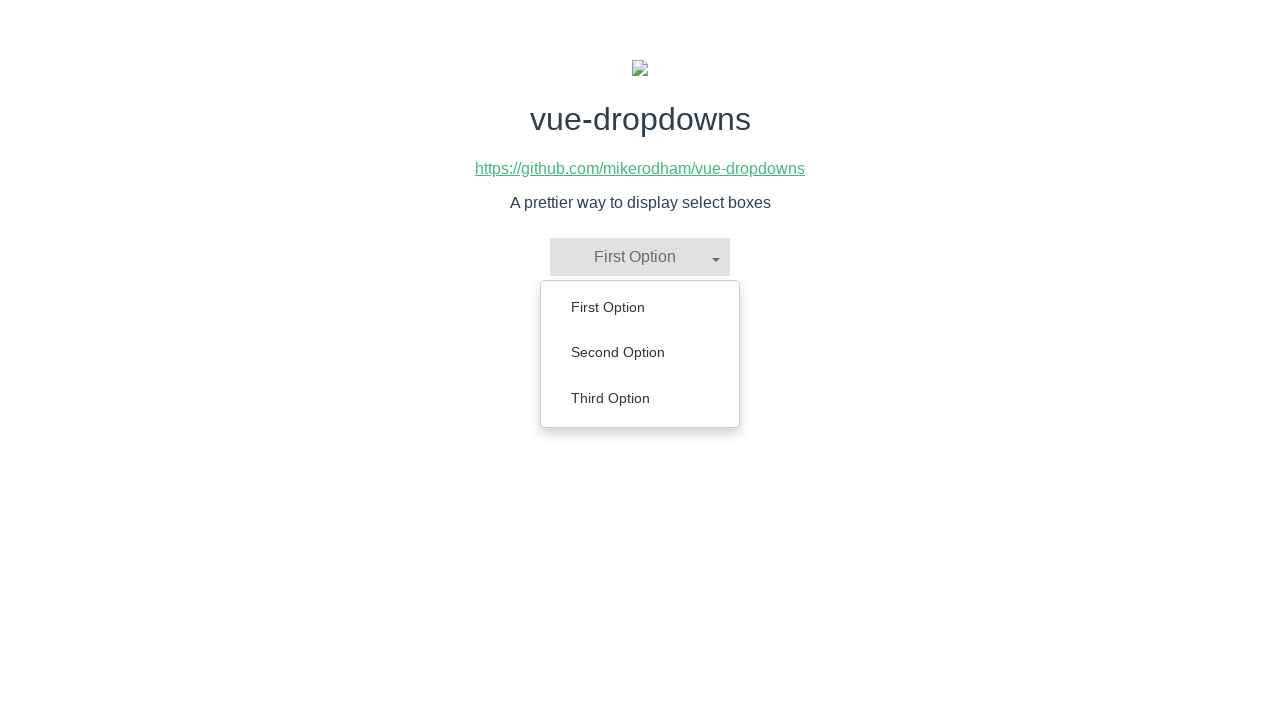

Selected 'Third Option' from dropdown at (640, 398) on ul.dropdown-menu a:text('Third Option')
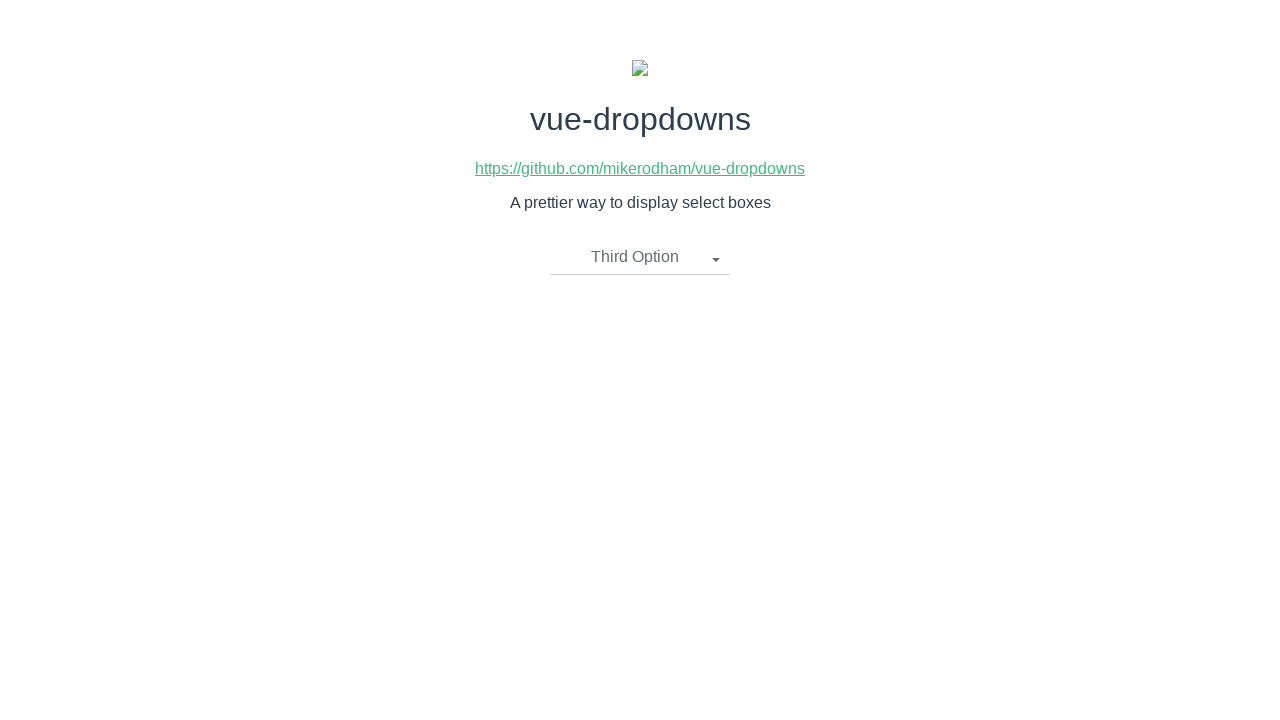

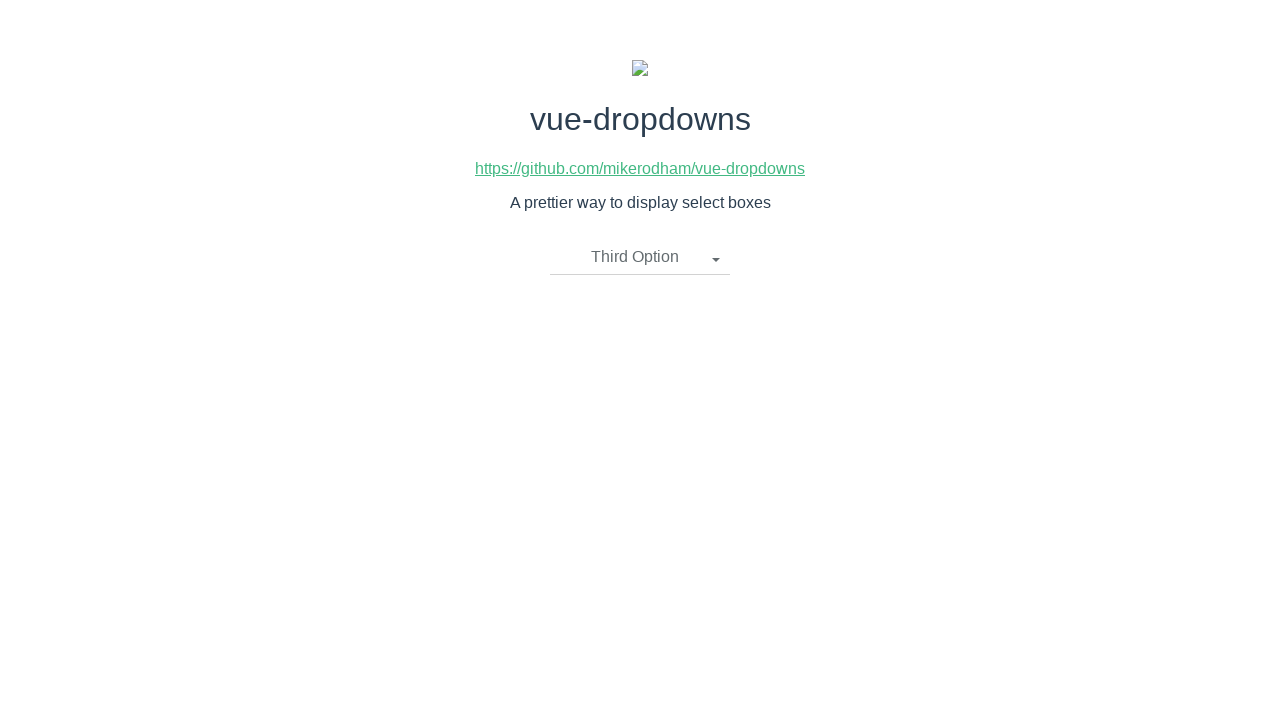